Tests drag and drop by offset functionality by dragging 'box A' to target element's position

Starting URL: https://crossbrowsertesting.github.io/drag-and-drop

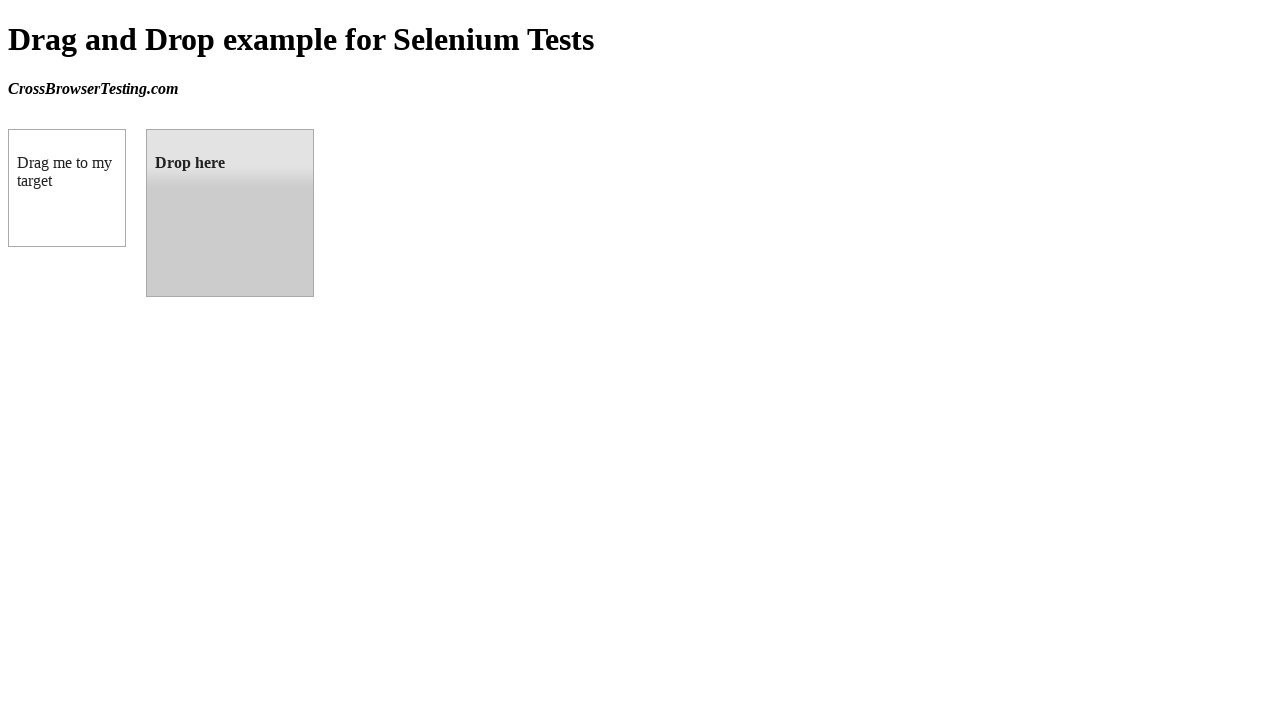

Located source element 'box A' with ID #draggable
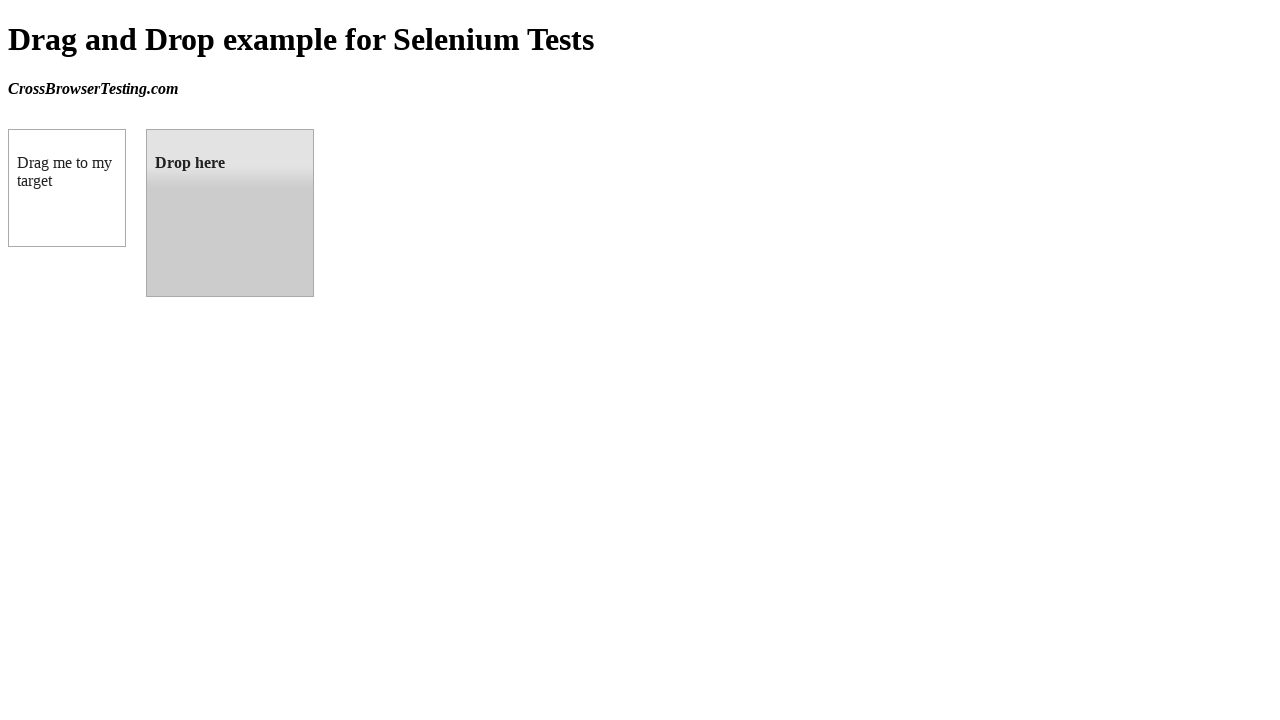

Located target element 'box B' with ID #droppable
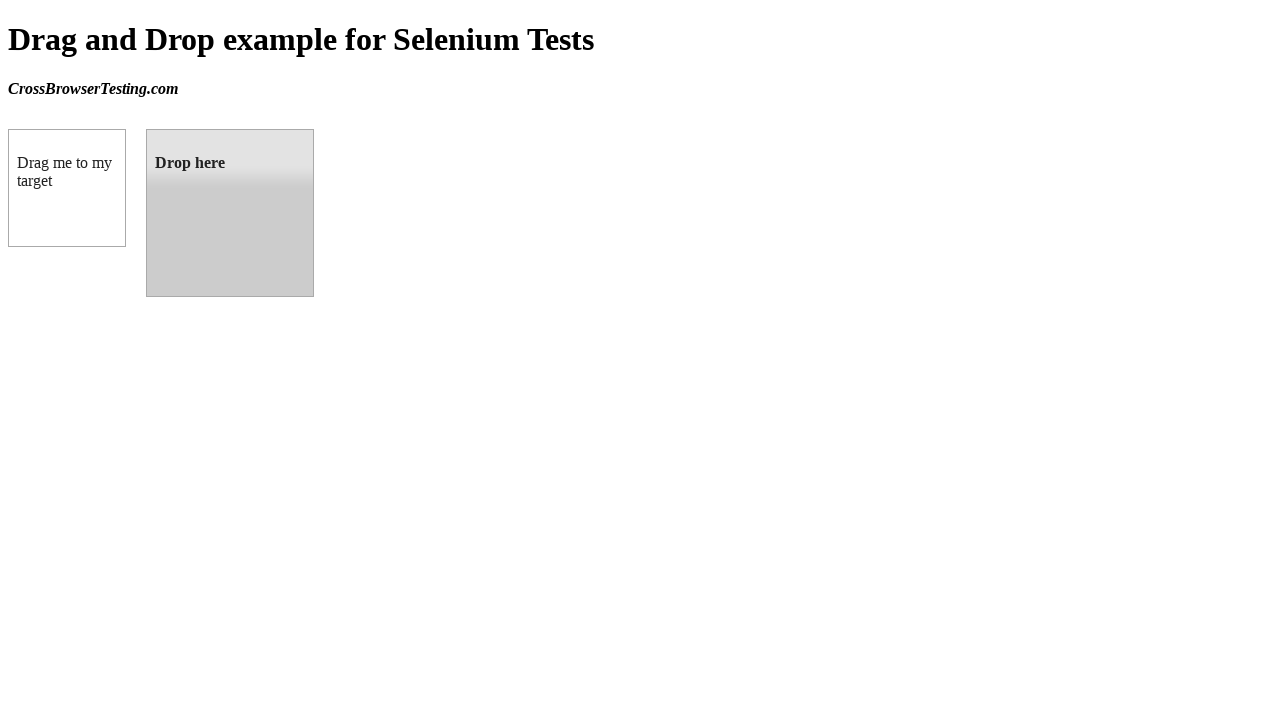

Retrieved bounding box coordinates of target element
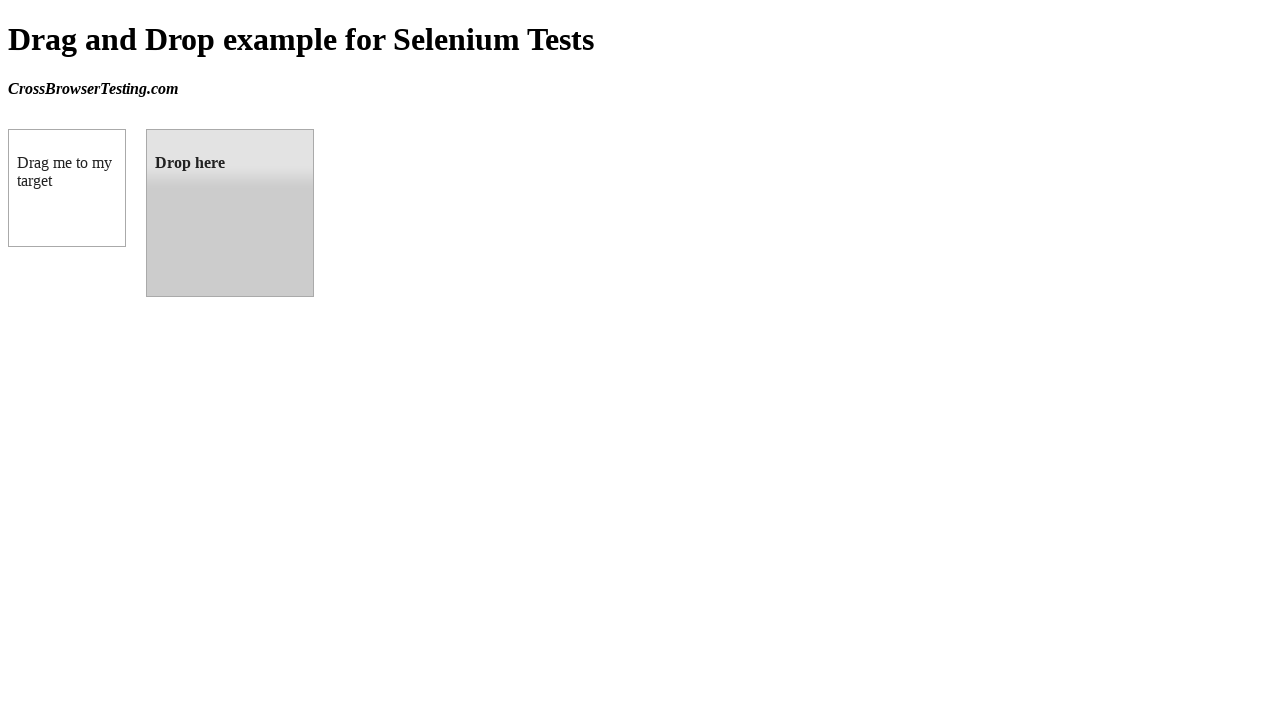

Dragged 'box A' to 'box B' position using drag_to() at (230, 213)
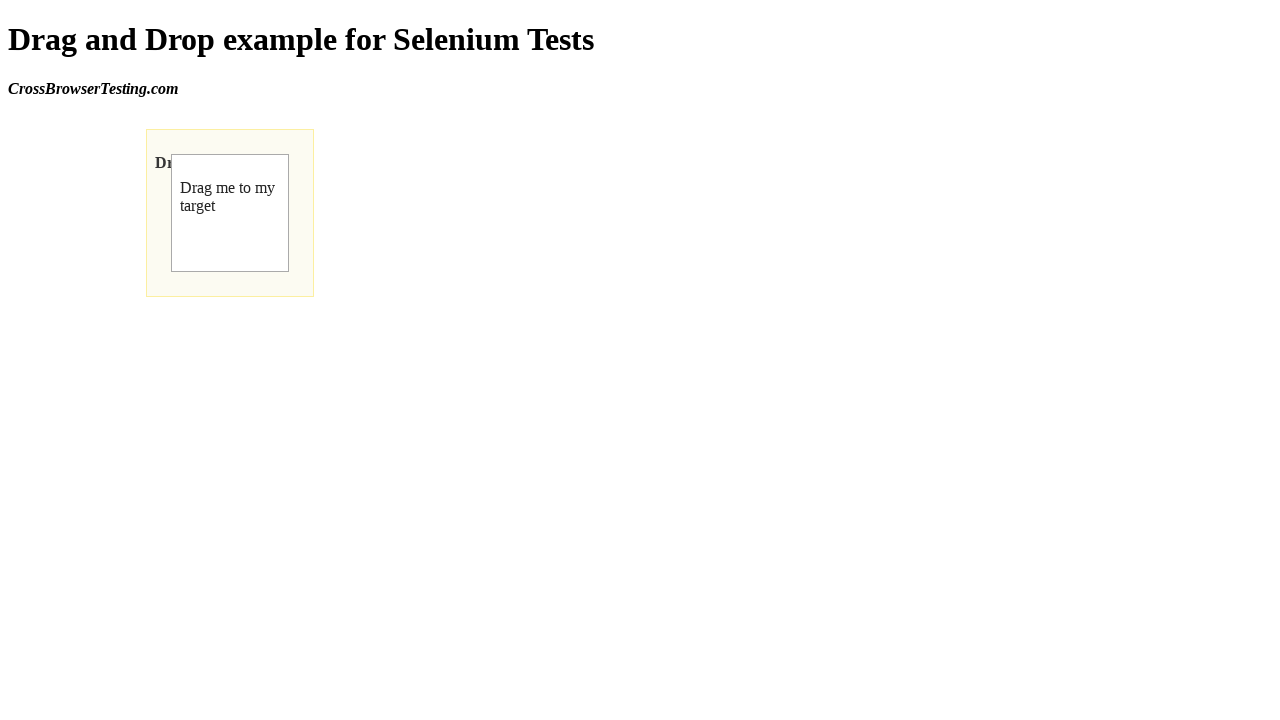

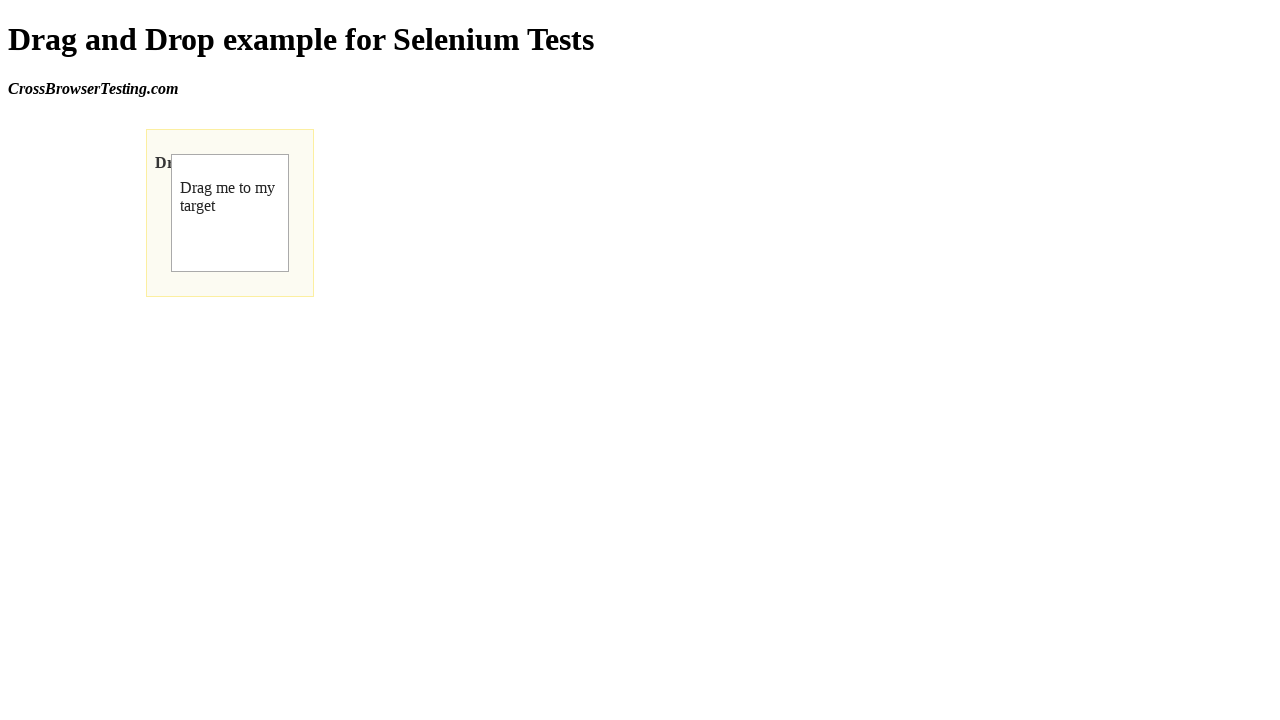